Tests the unit converter by entering a value in pounds and clicking convert to see the kilogram result.

Starting URL: https://www.unitconverters.net/weight-and-mass/lbs-to-kg.htm

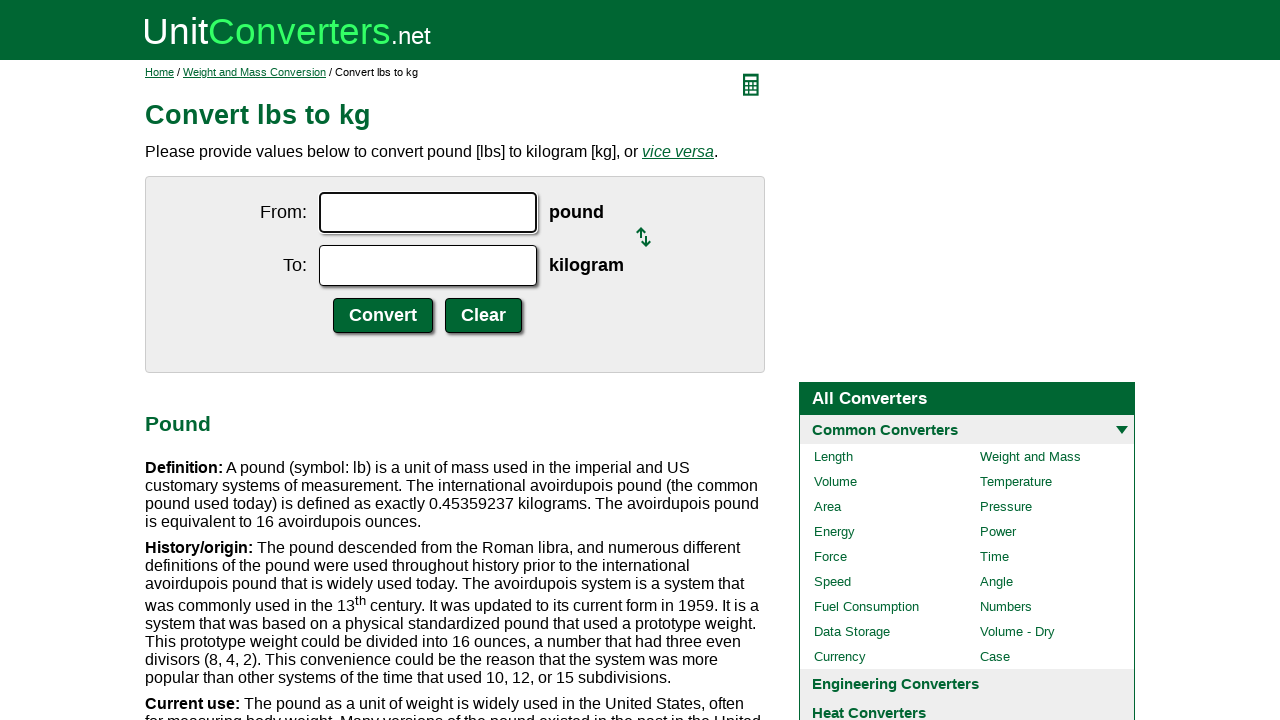

Entered '1' in the pounds input field on input#ucfrom.ucdcinput
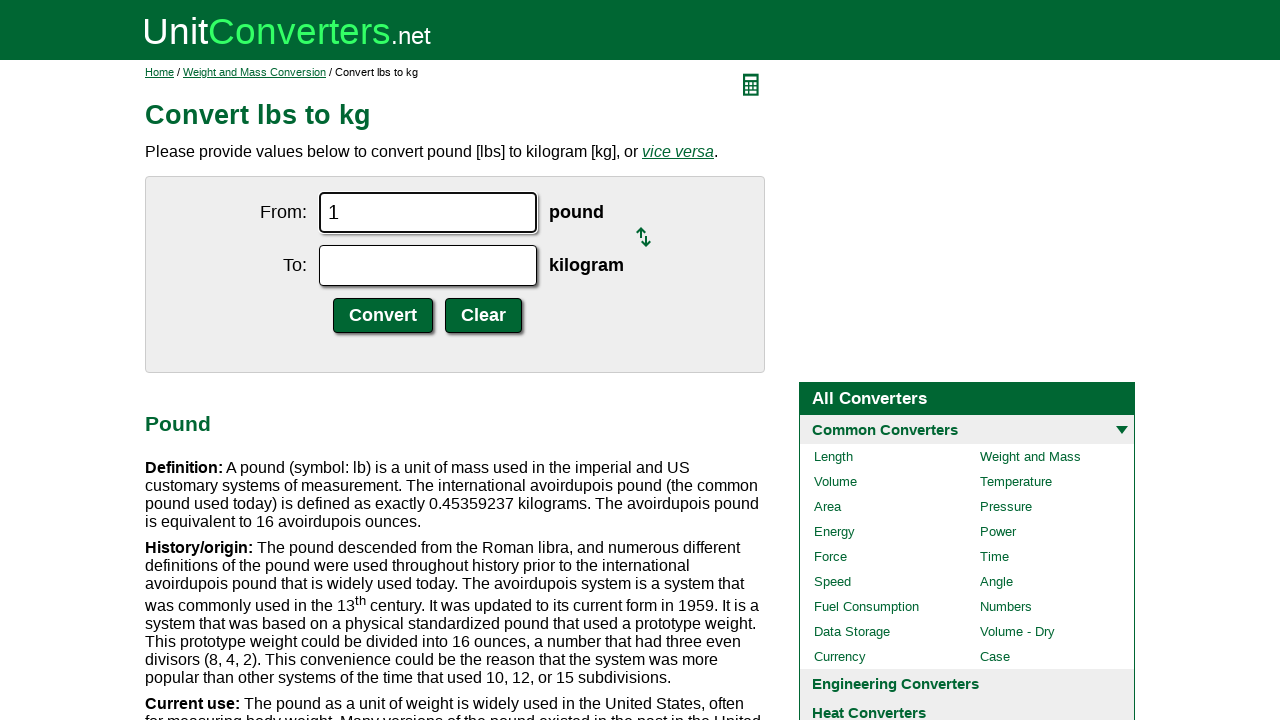

Clicked the convert button at (383, 316) on input.ucdcsubmit
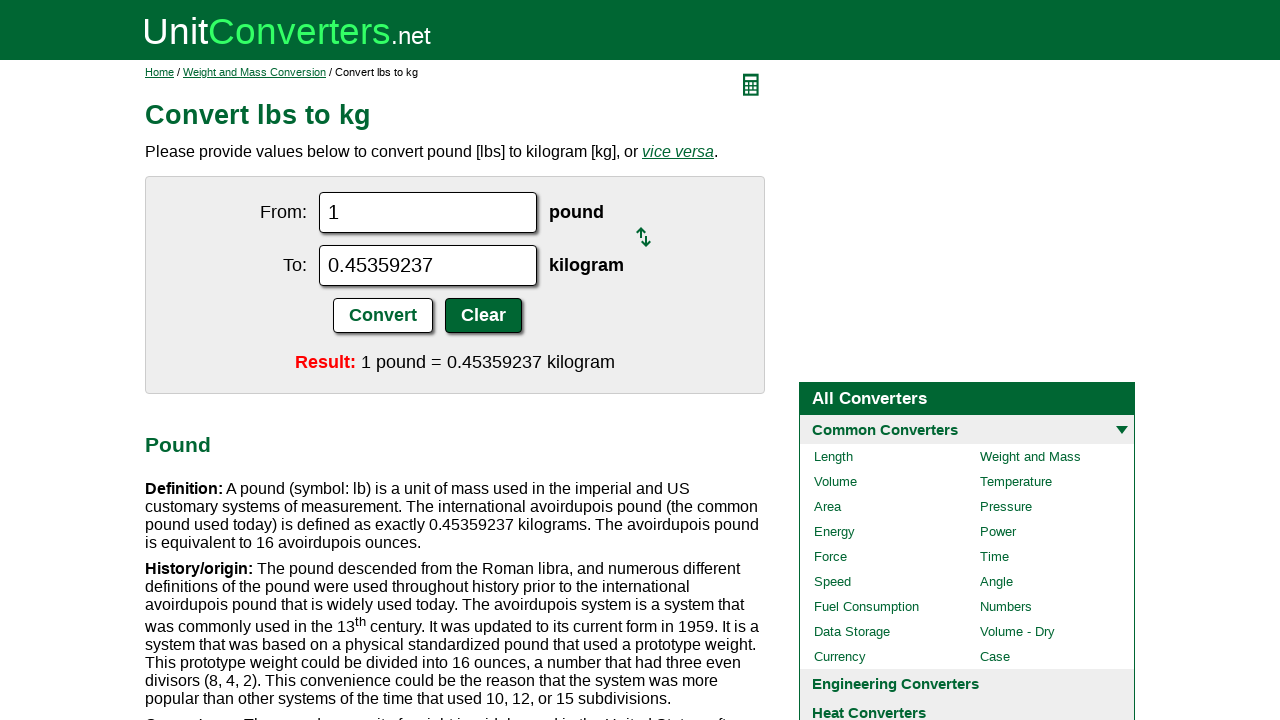

Kilogram conversion result displayed
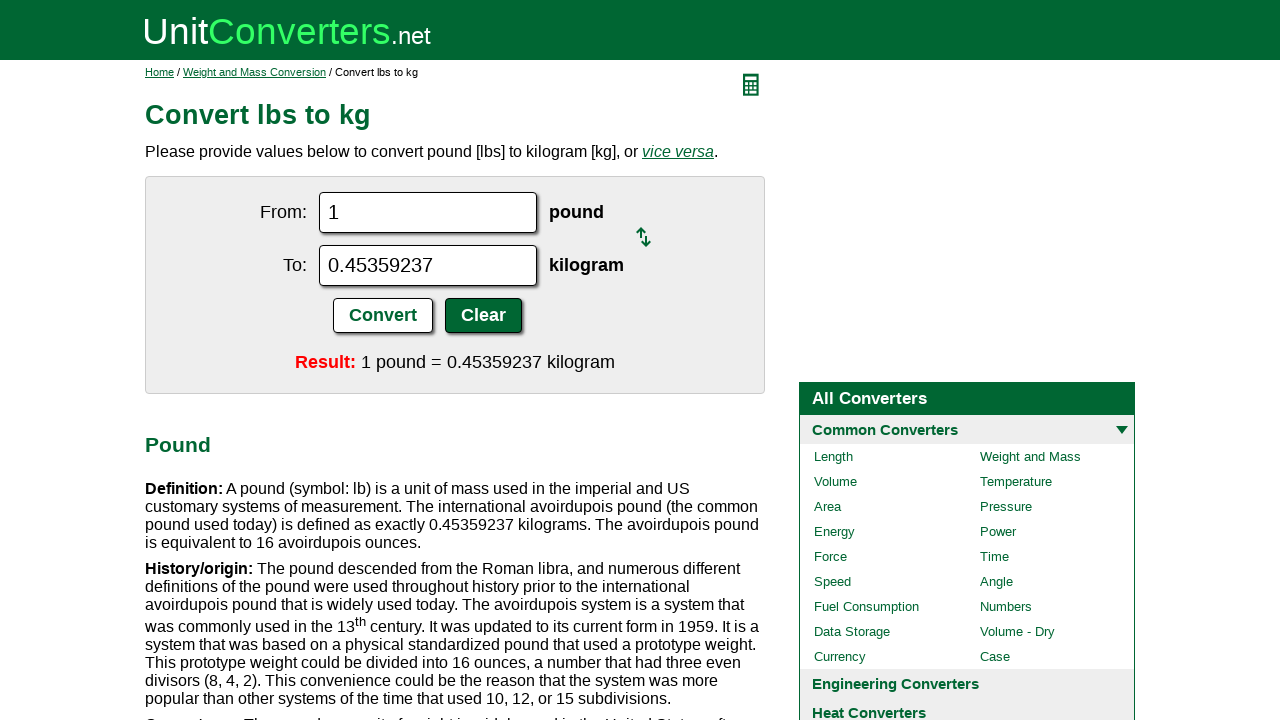

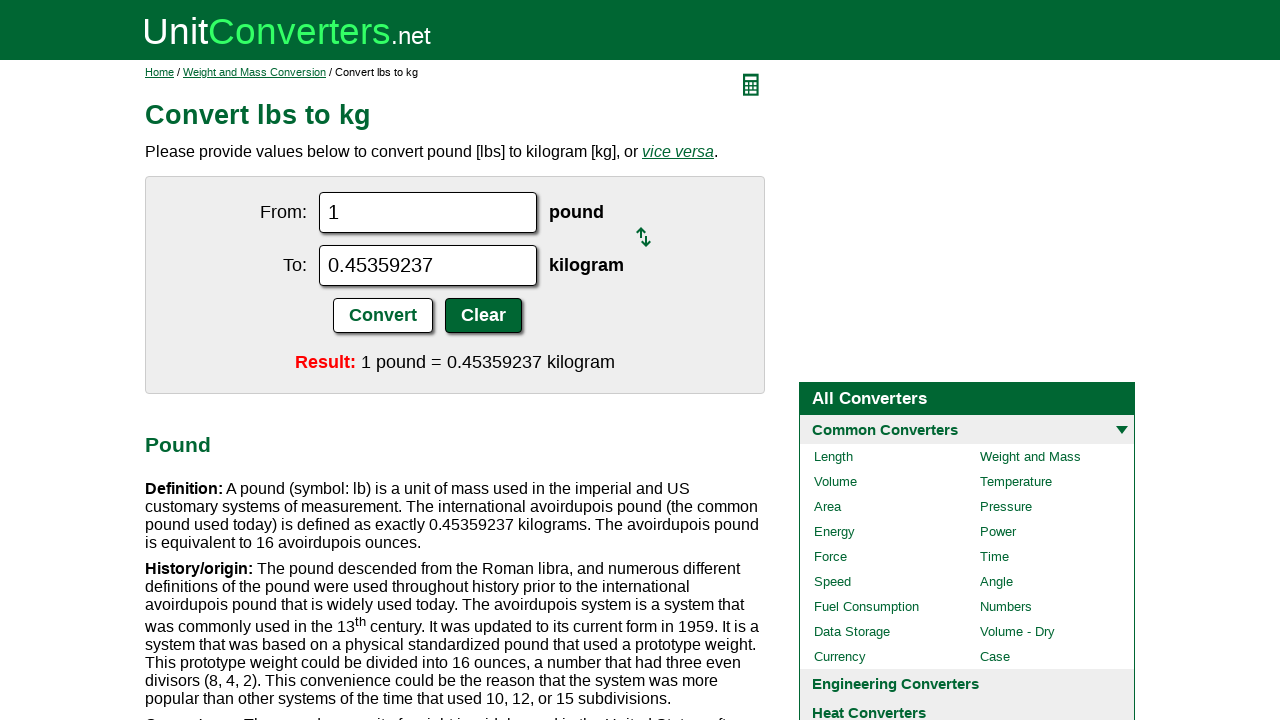